Tests multiple custom dropdowns by selecting "8" from the number dropdown and "Fast" from the speed dropdown

Starting URL: https://jqueryui.com/resources/demos/selectmenu/default.html

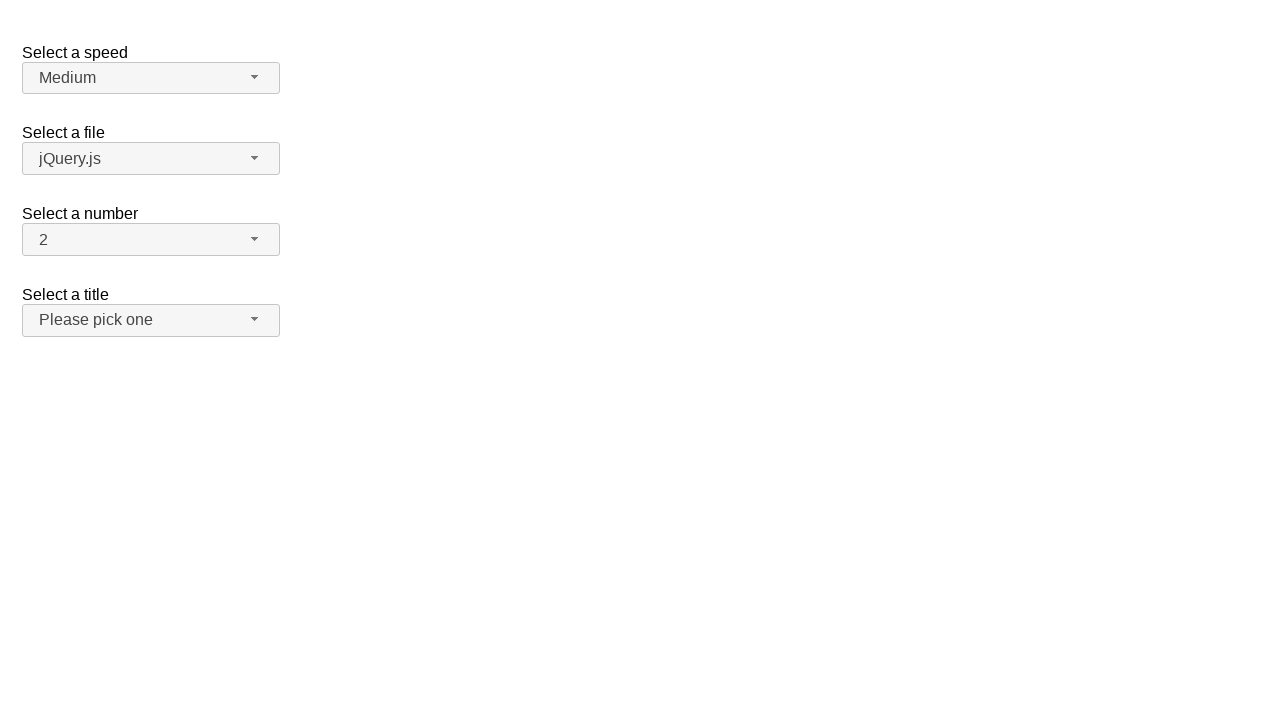

Clicked number dropdown button at (151, 240) on span#number-button
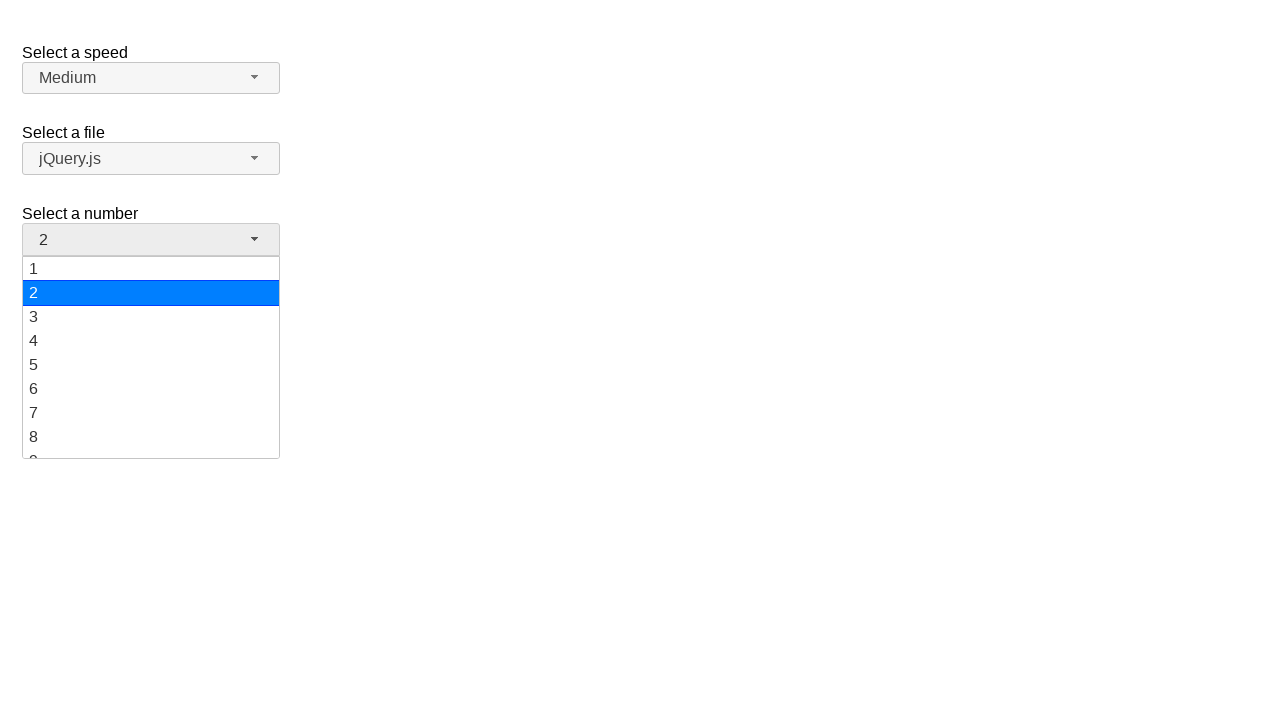

Number dropdown menu loaded
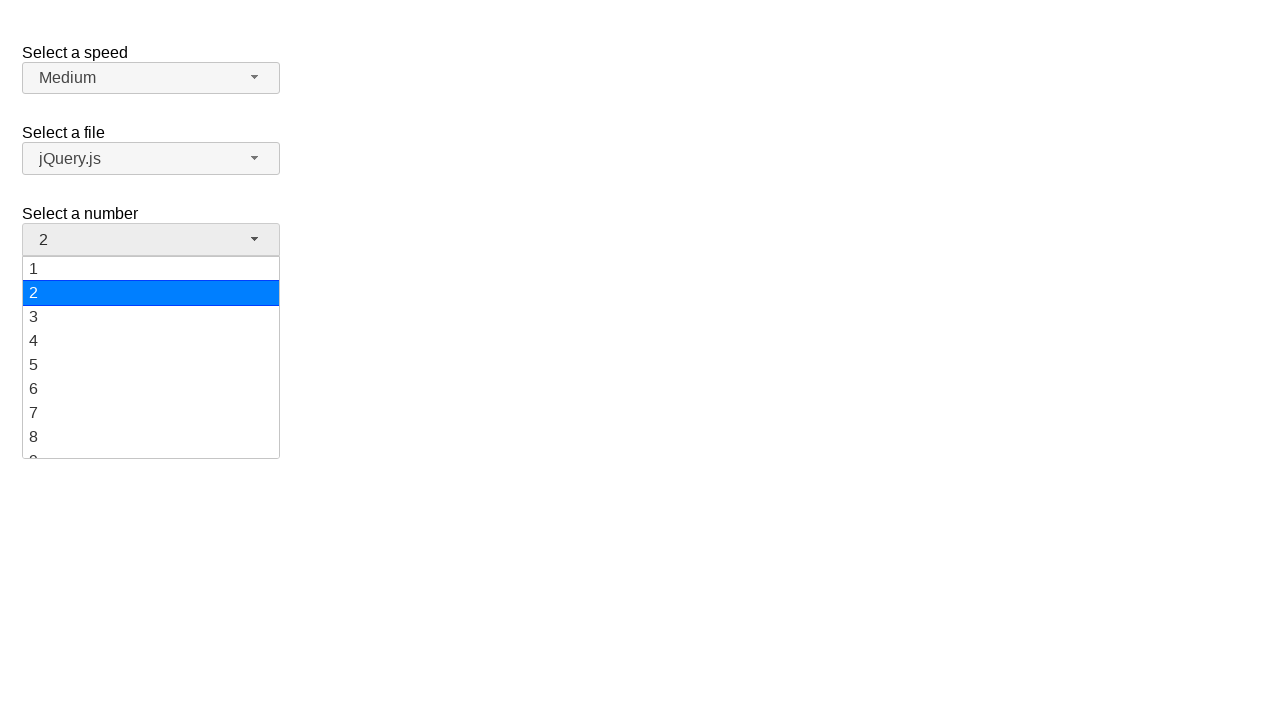

Selected '8' from number dropdown at (151, 437) on ul#number-menu div >> nth=7
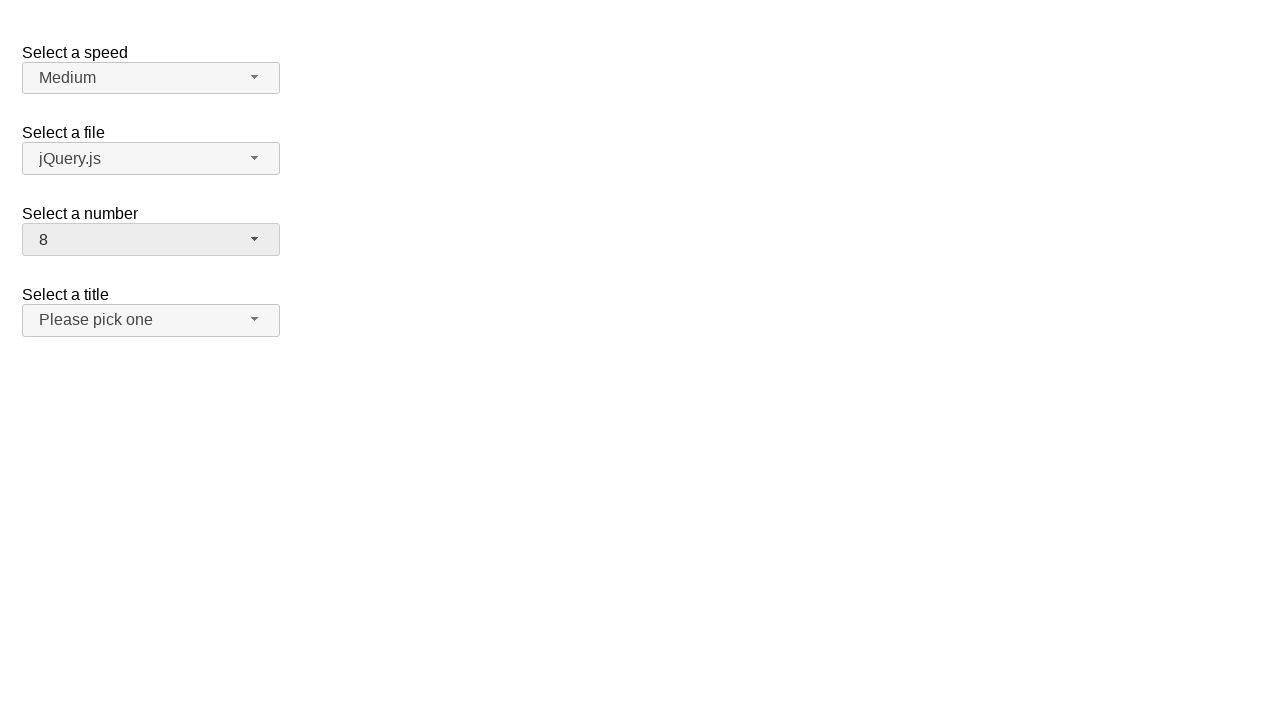

Clicked speed dropdown button at (151, 78) on span#speed-button
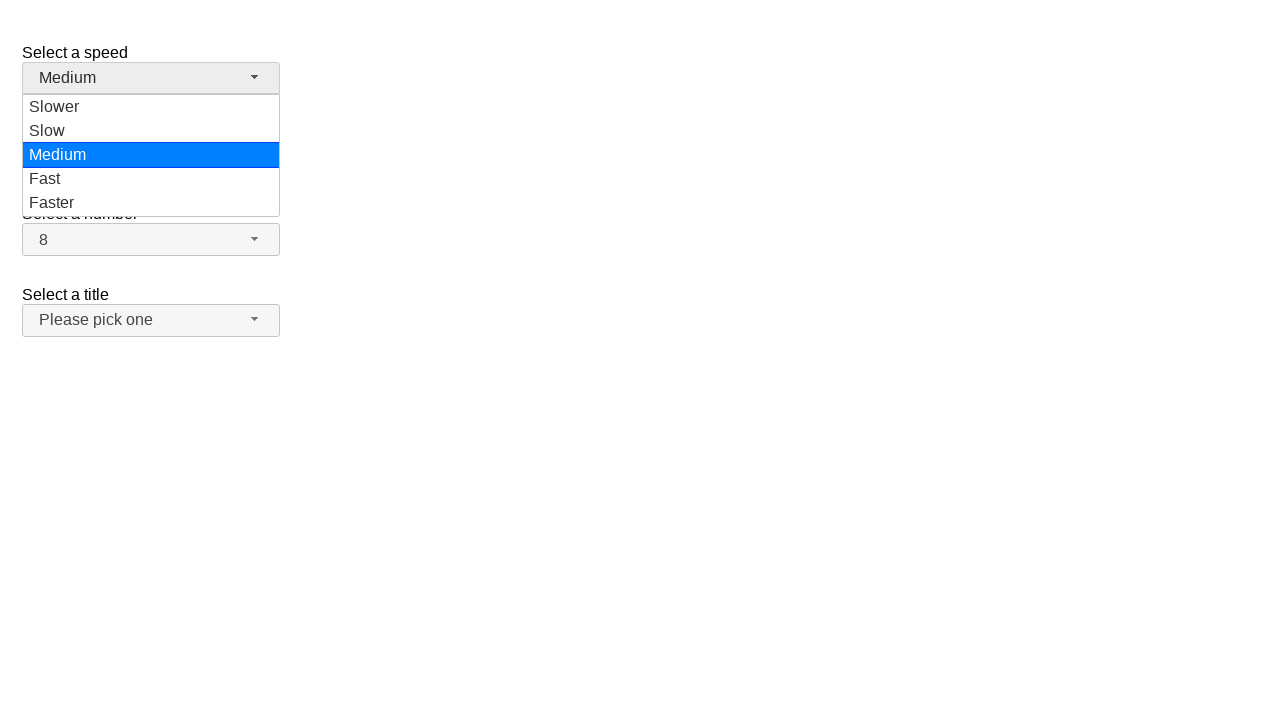

Speed dropdown menu loaded
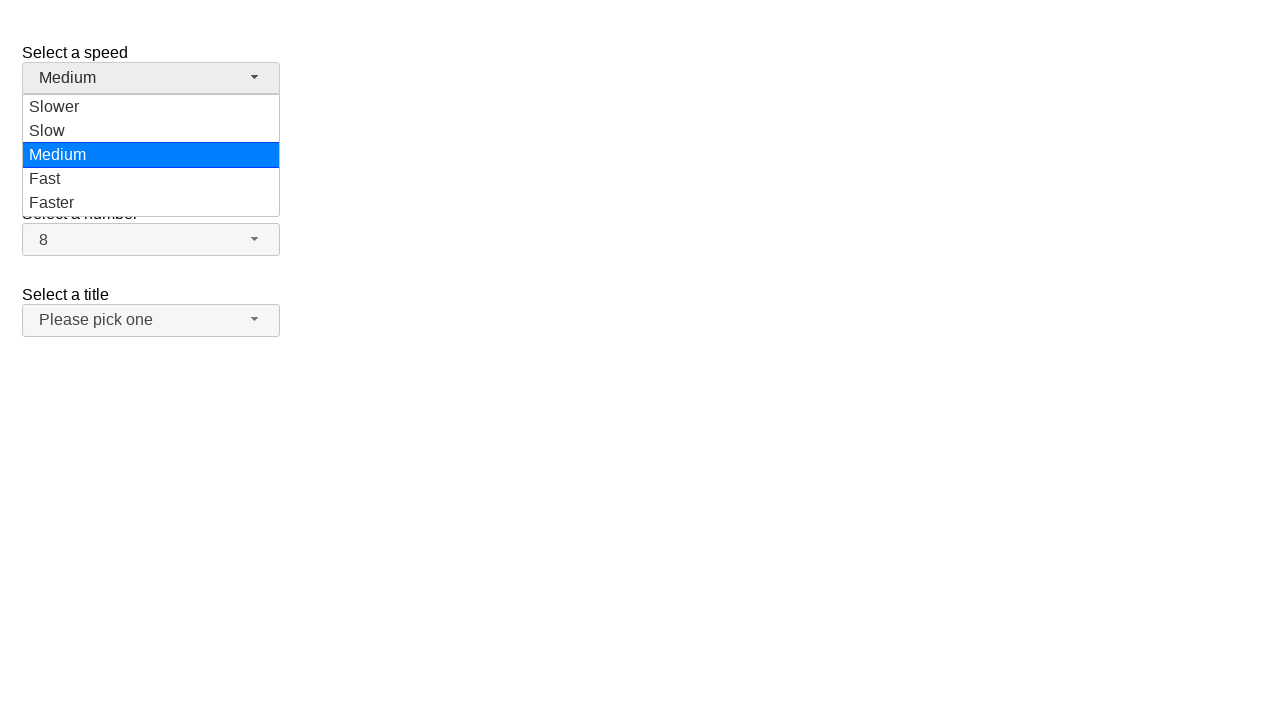

Selected 'Fast' from speed dropdown at (151, 179) on ul#speed-menu div >> nth=3
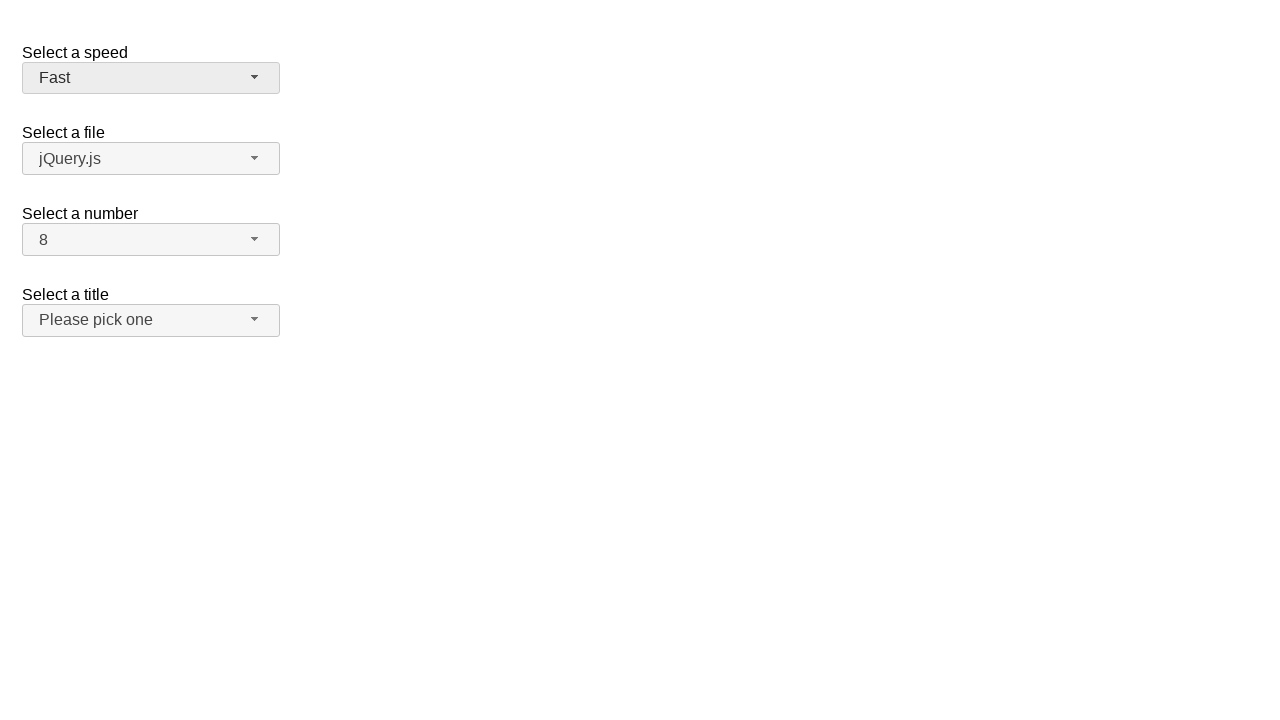

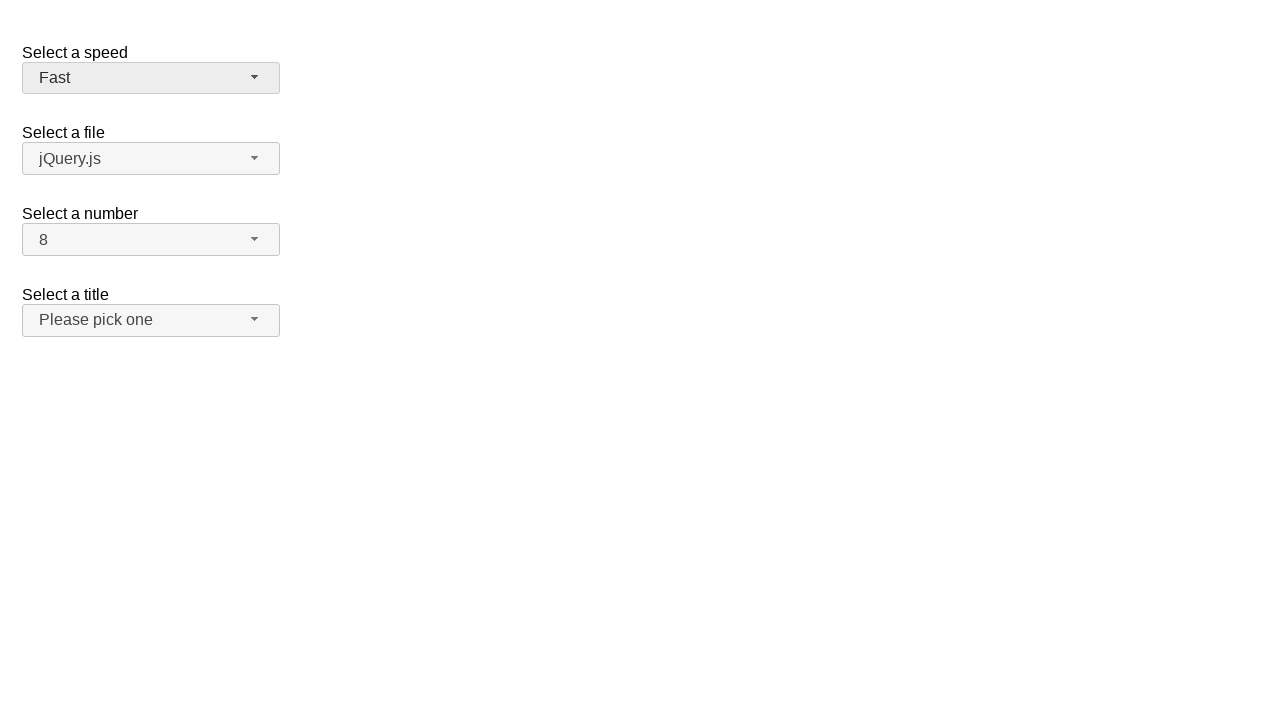